Tests canvas drawing functionality by performing click-and-hold with mouse movements to draw on a canvas element

Starting URL: http://www.htmlcanvasstudio.com/

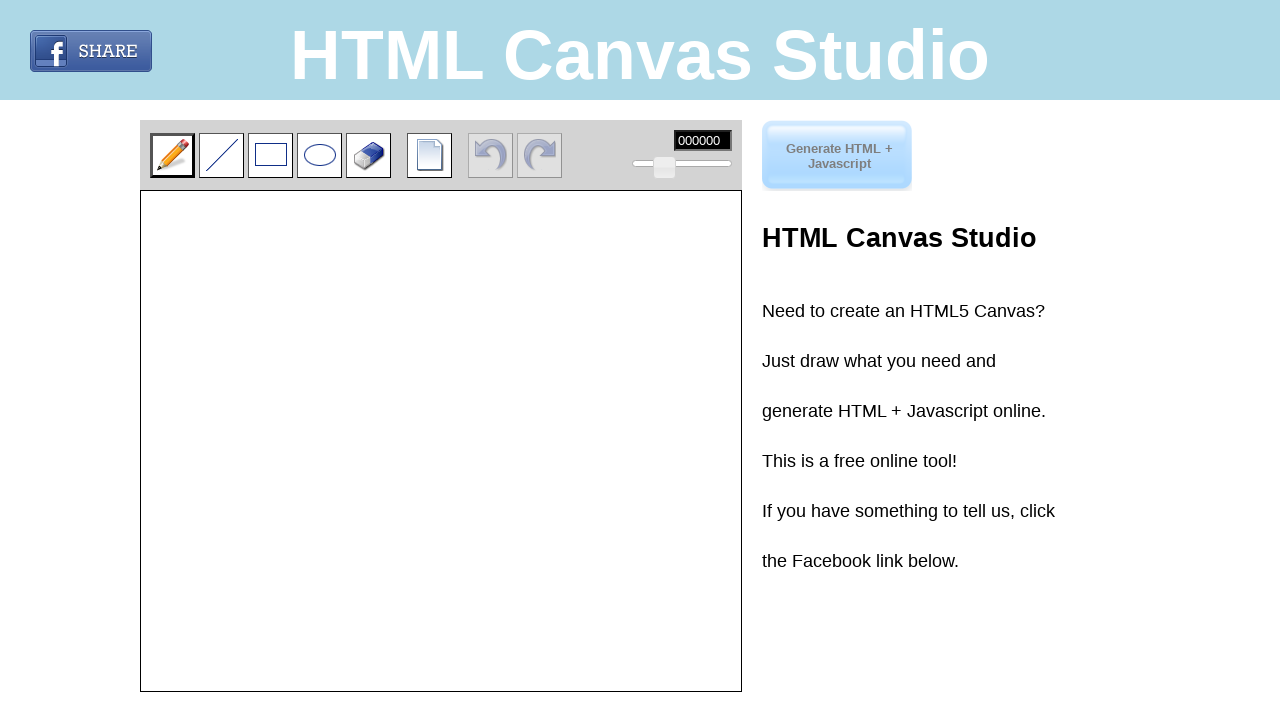

Located canvas element with id 'imageTemp'
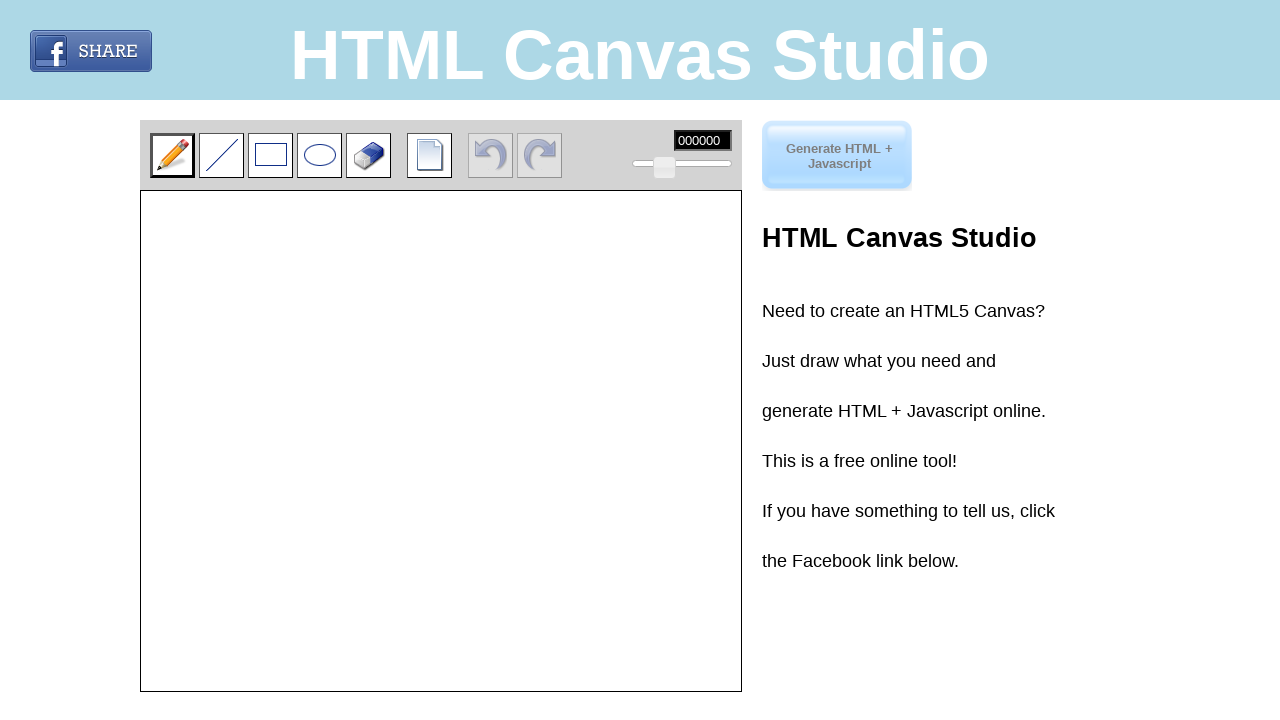

Retrieved canvas bounding box for positioning calculations
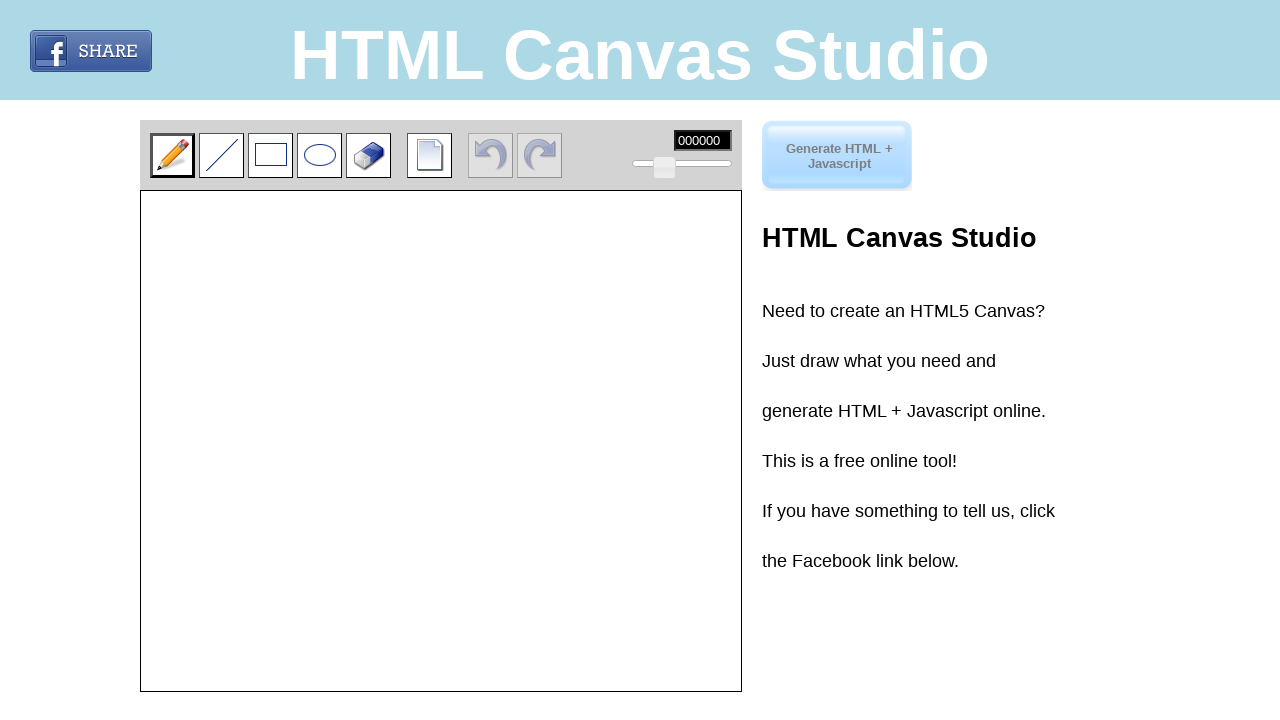

Calculated starting position at canvas center
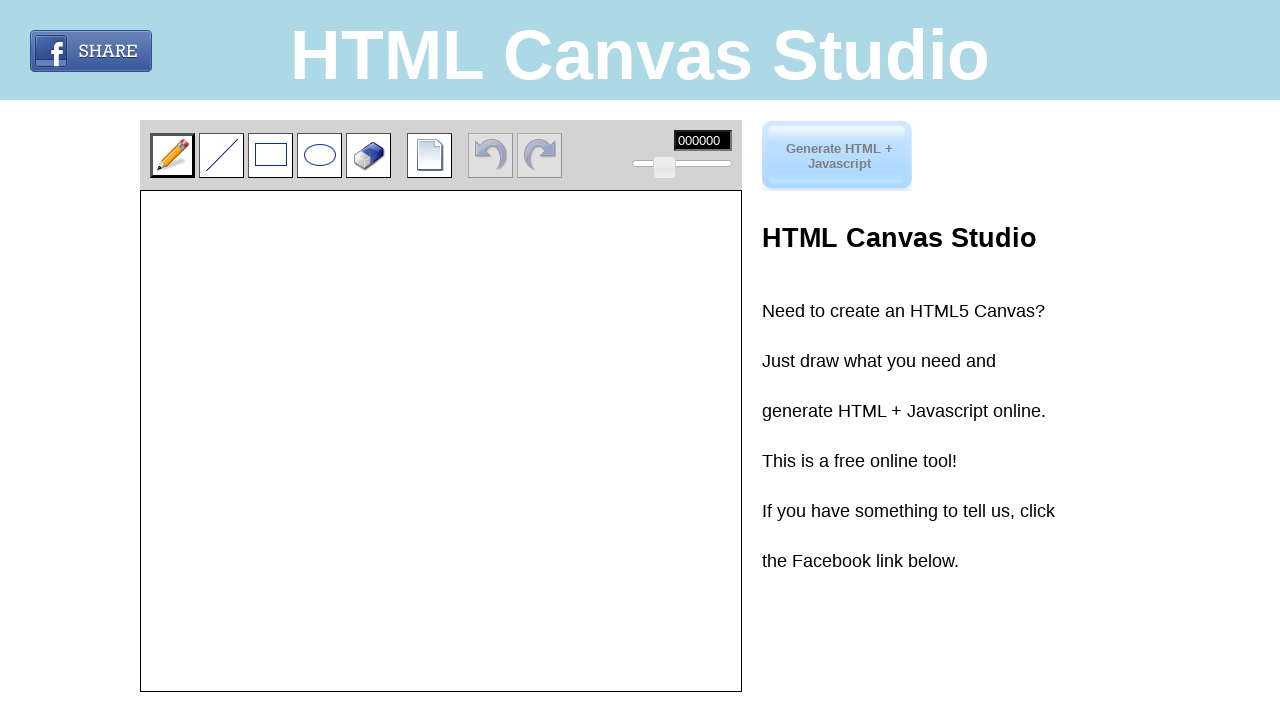

Moved mouse to canvas center starting position at (441, 441)
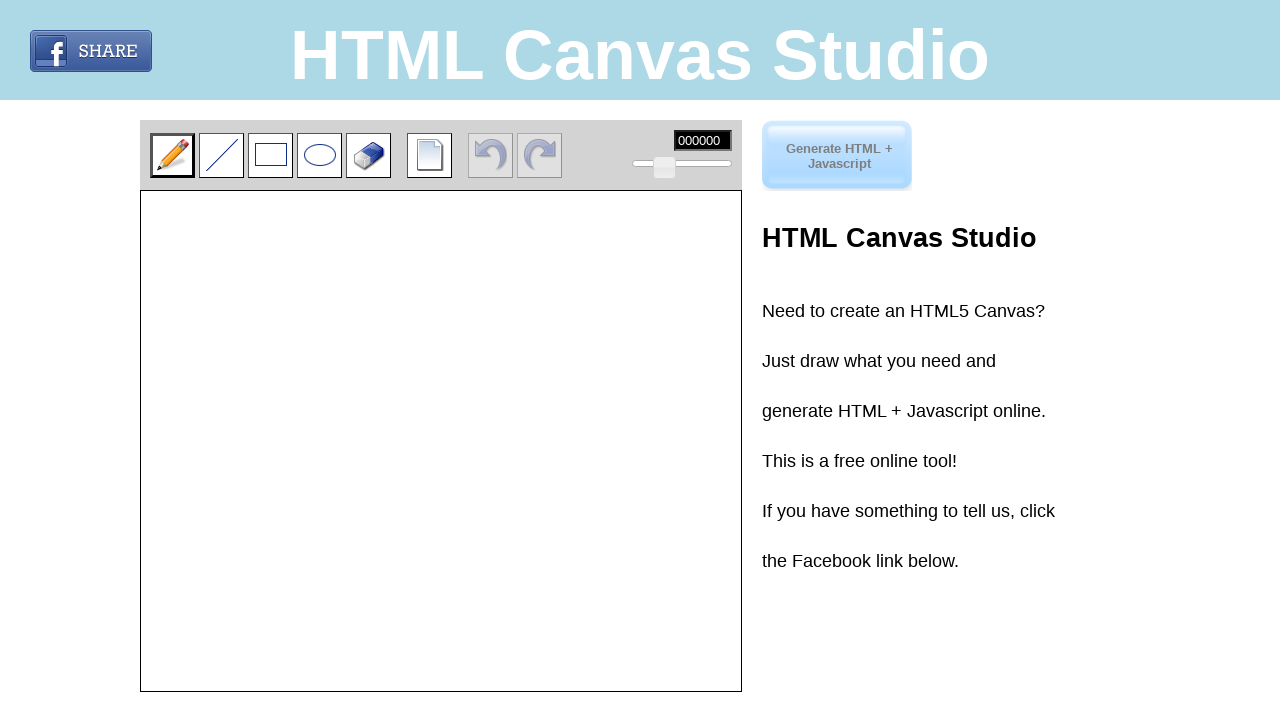

Pressed mouse button down to begin drawing at (441, 441)
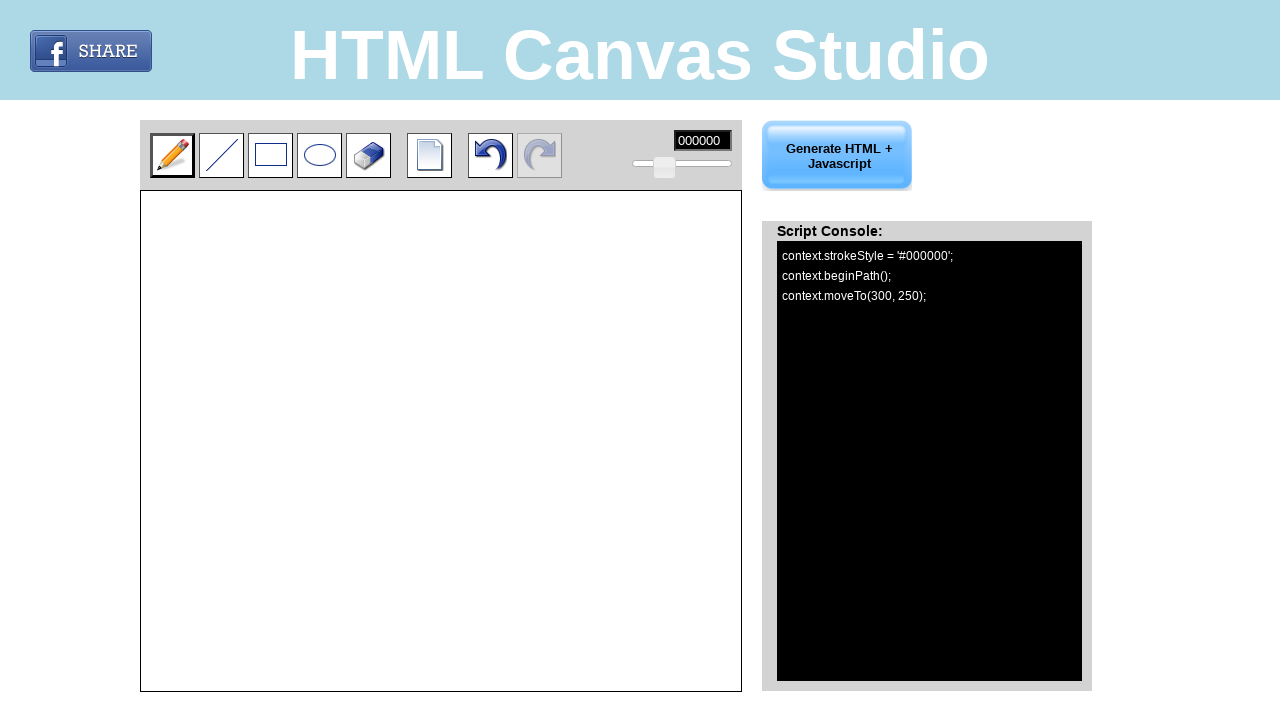

Moved mouse 100 pixels right and down while holding button at (541, 541)
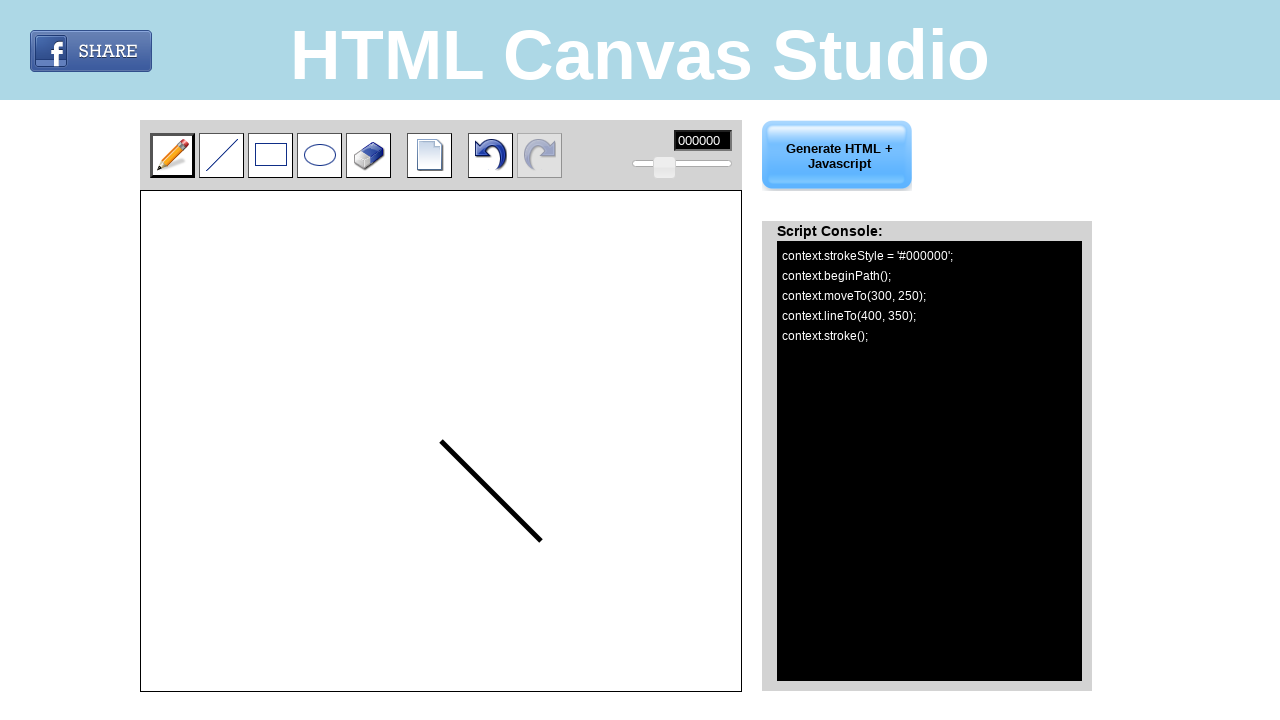

Moved mouse to intermediate position while drawing at (491, 531)
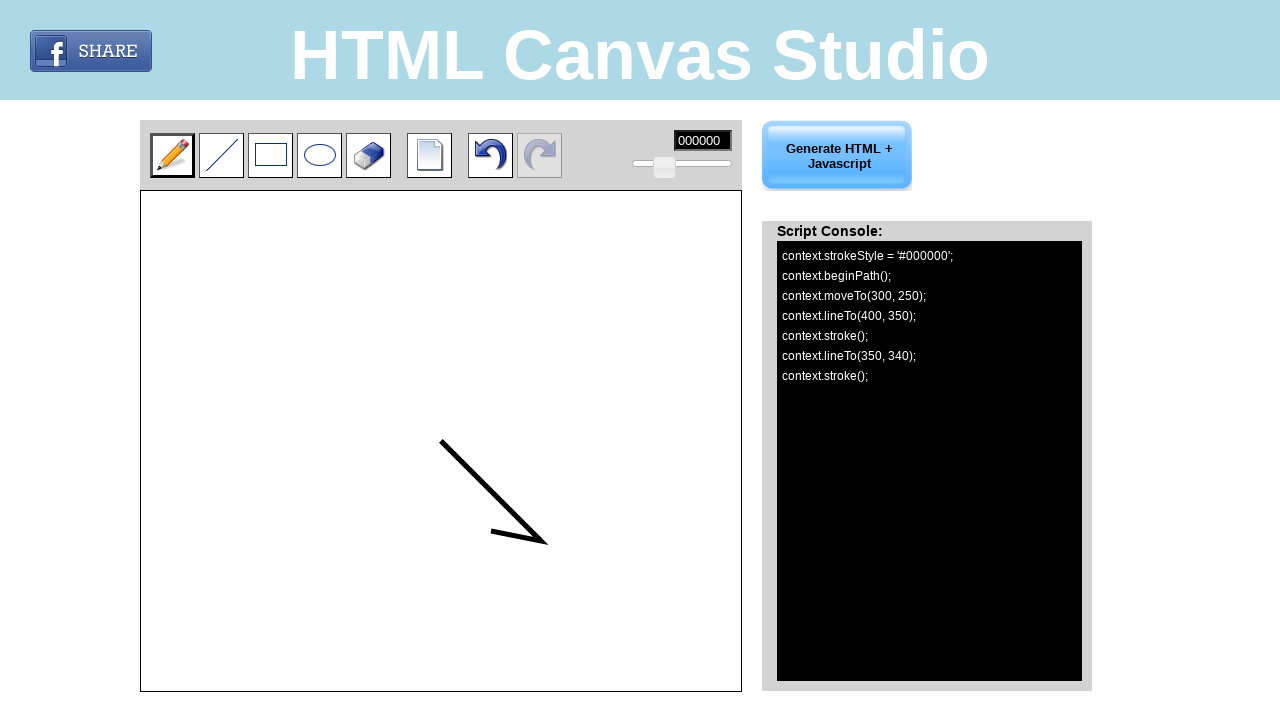

Released mouse button to complete drawing stroke at (491, 531)
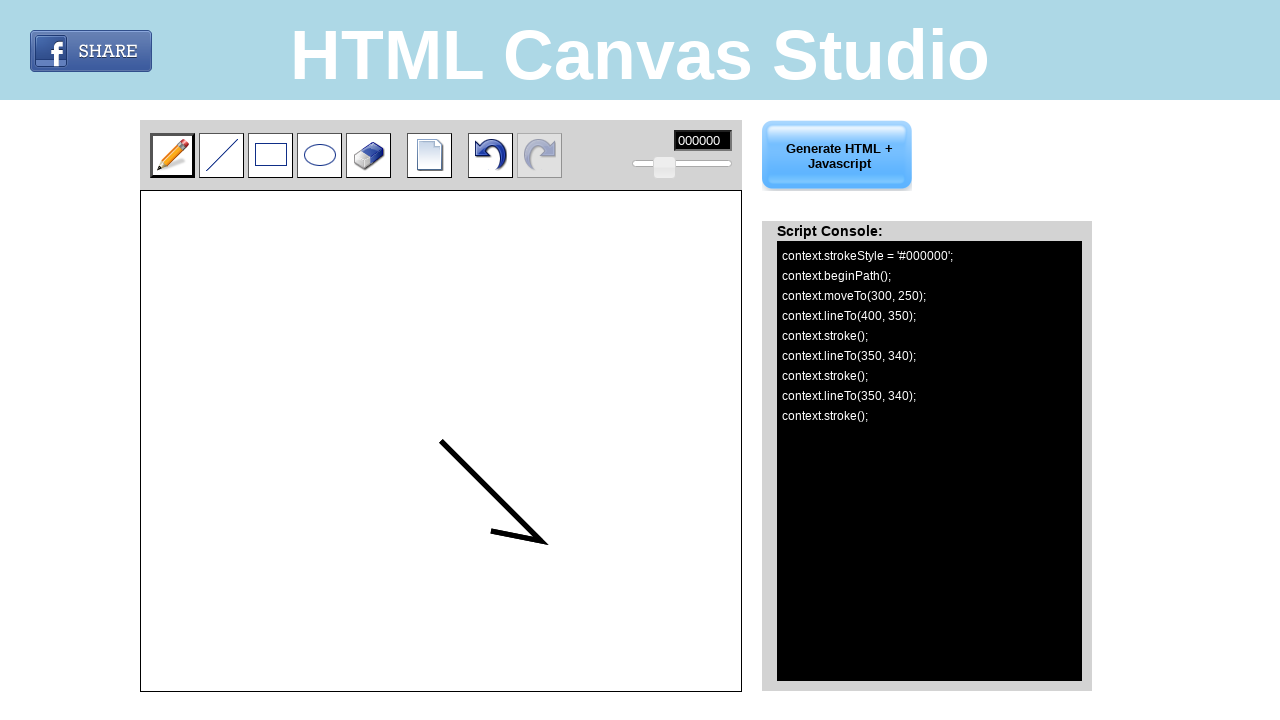

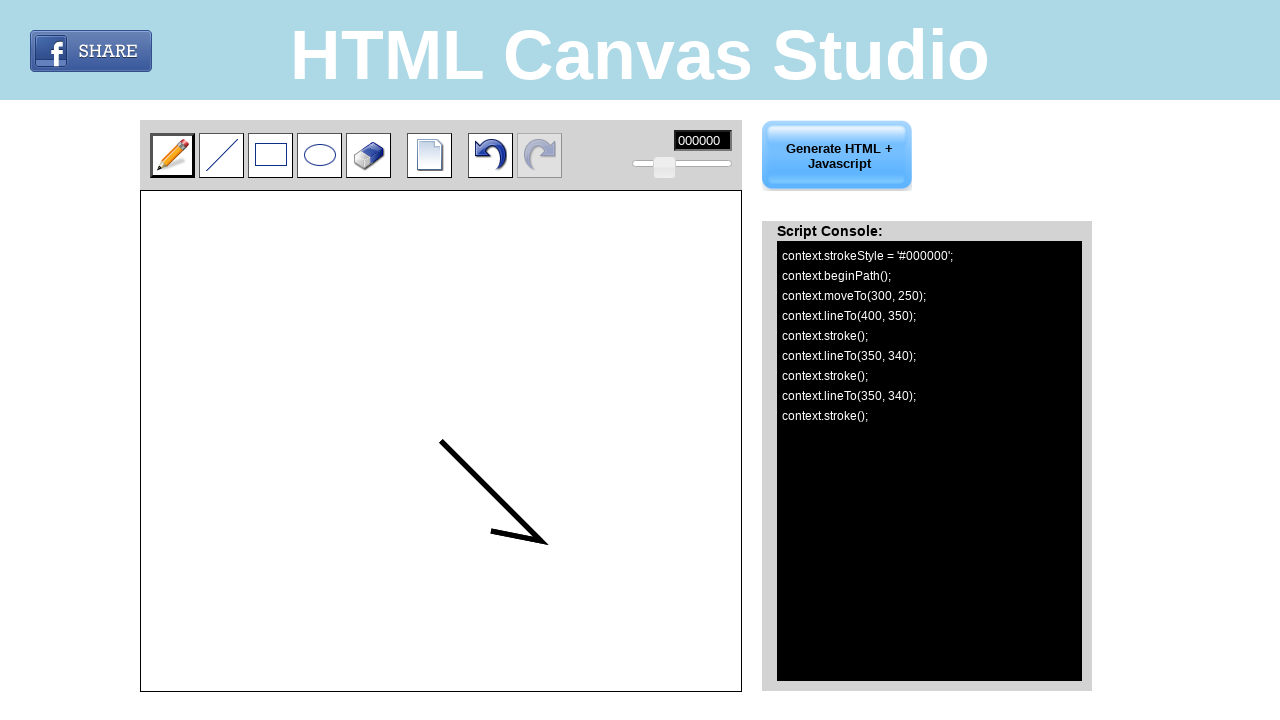